Navigates to the WeightWatchers homepage and retrieves the page title to verify the page loads correctly

Starting URL: https://www.weightwatchers.com/us/

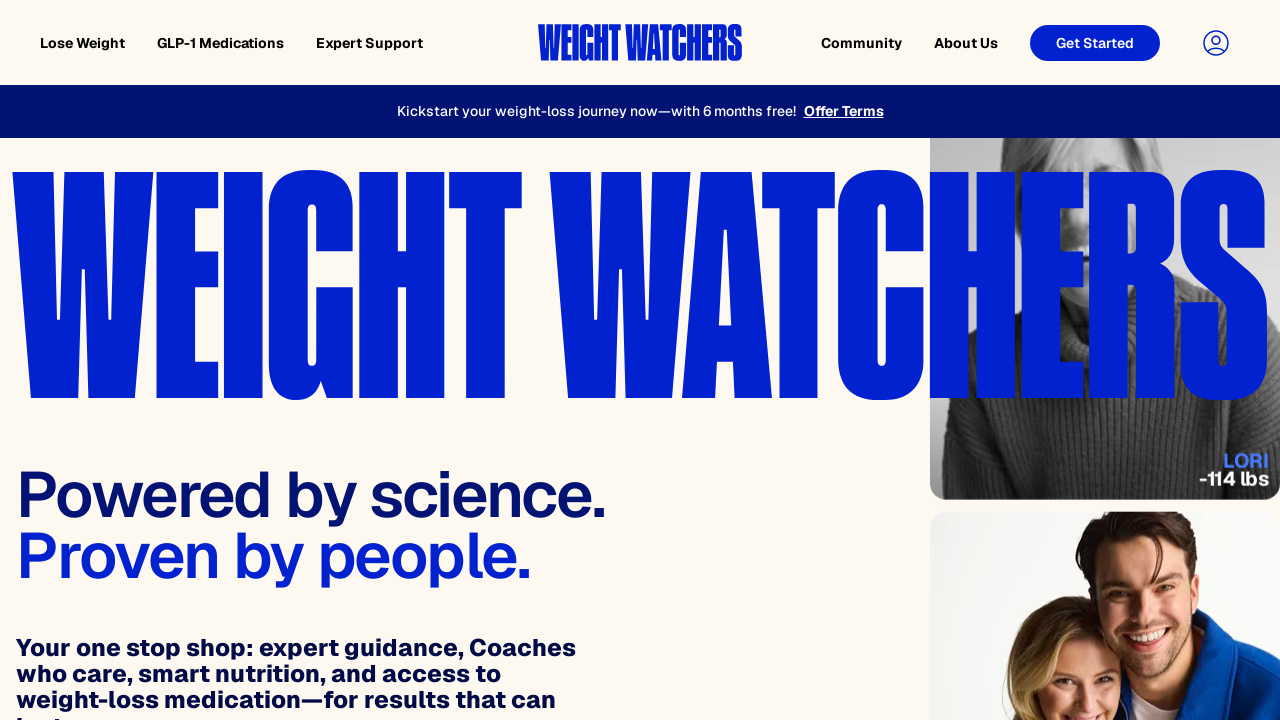

Waited for DOM content loaded on WeightWatchers homepage
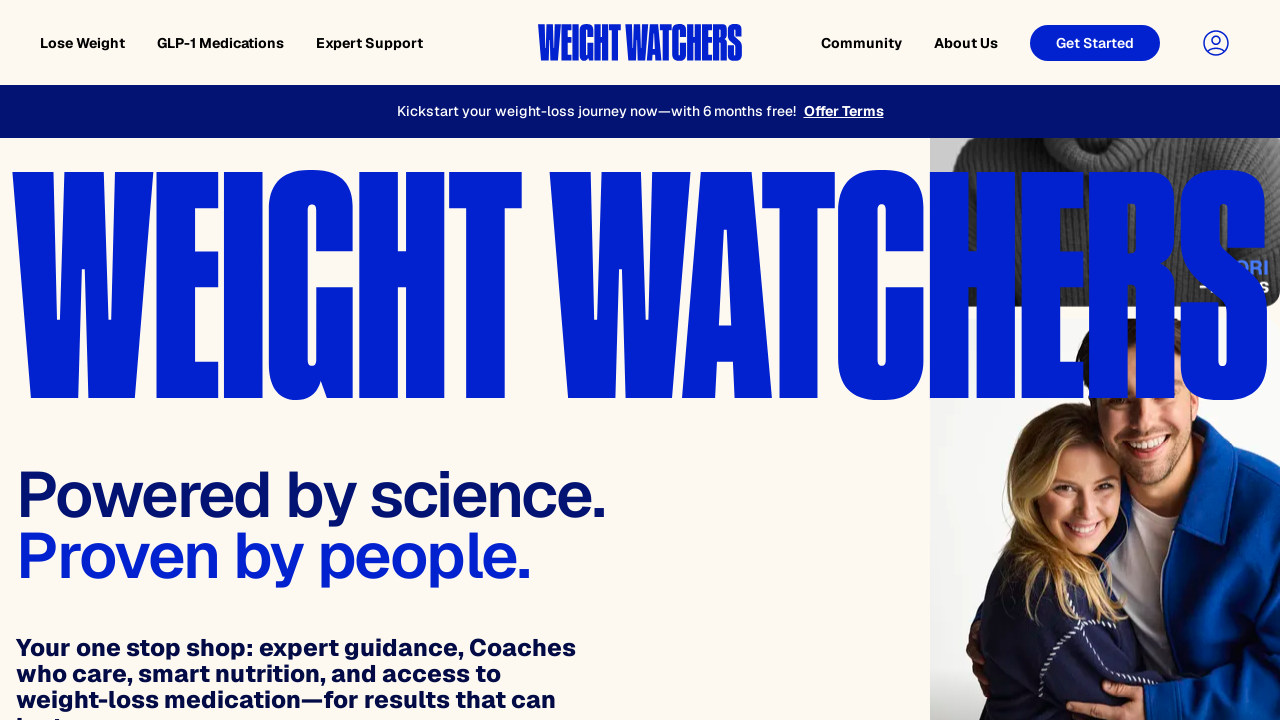

Retrieved page title: 'Weight-Loss Program: Lose Weight. Gain Health | WeightWatchers'
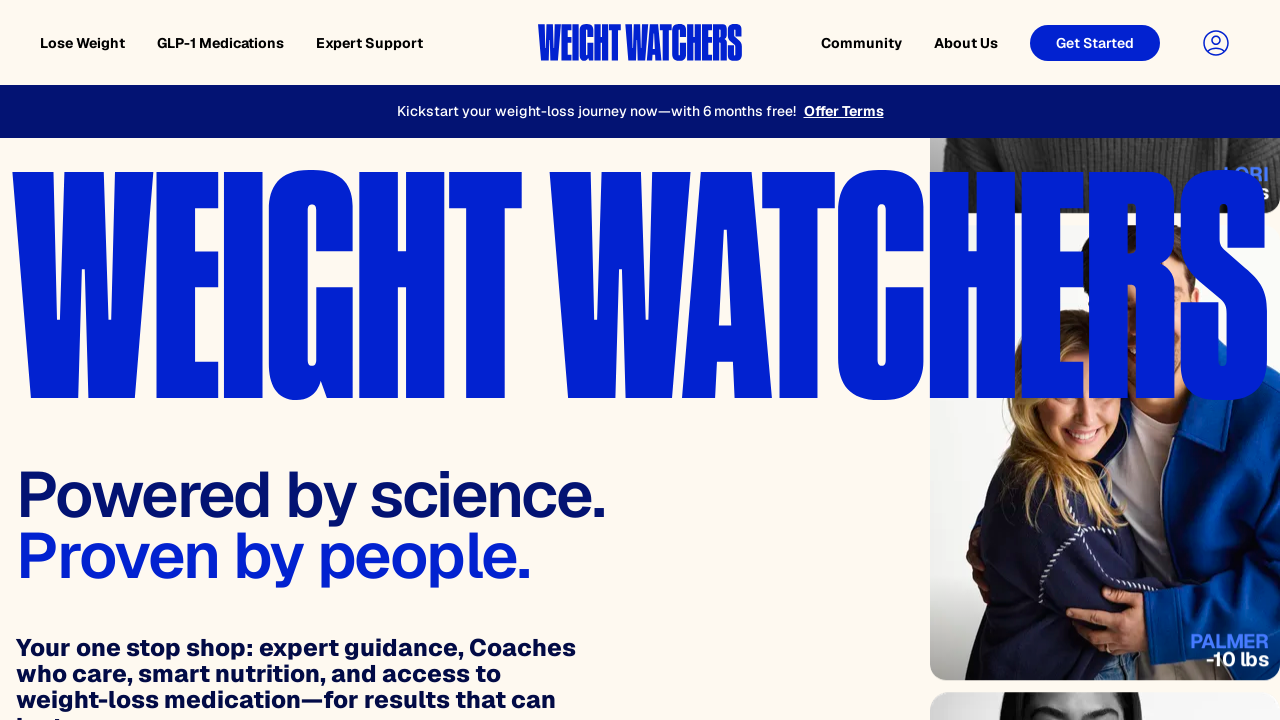

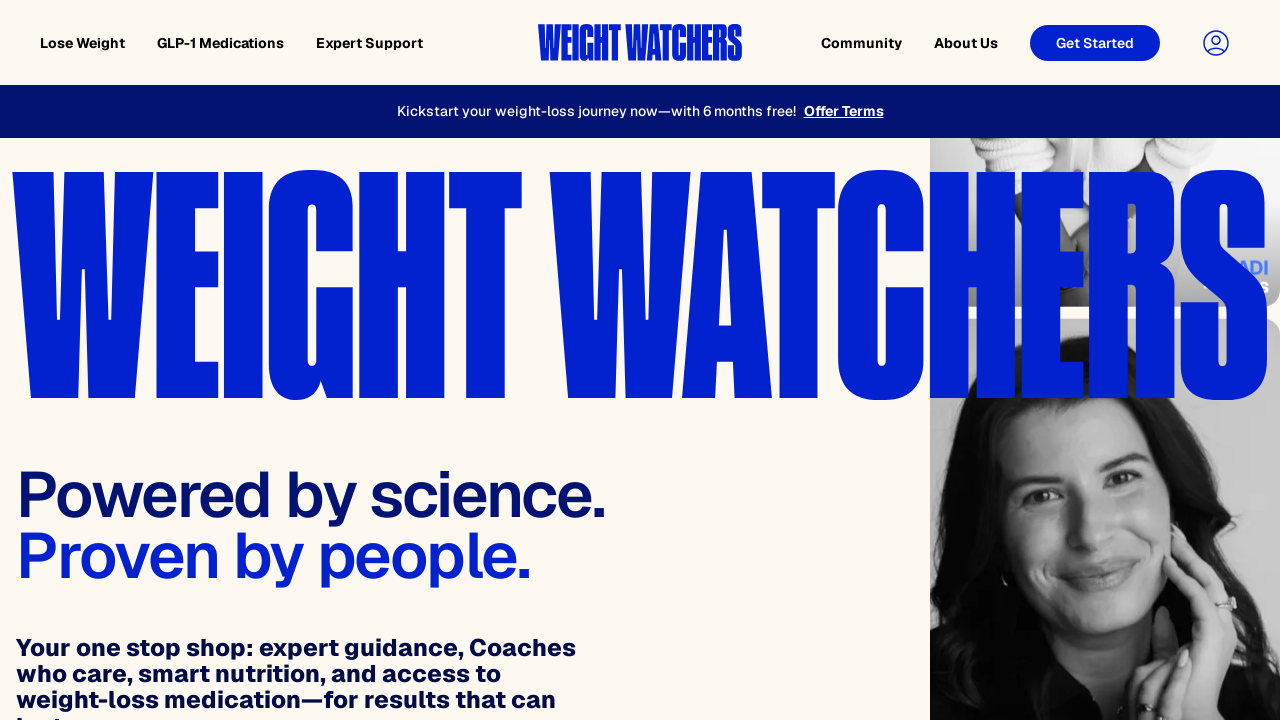